Tests the text box form by filling in user name, email, current address, and permanent address fields, then submitting and verifying the output displays the entered values.

Starting URL: https://demoqa.com/text-box

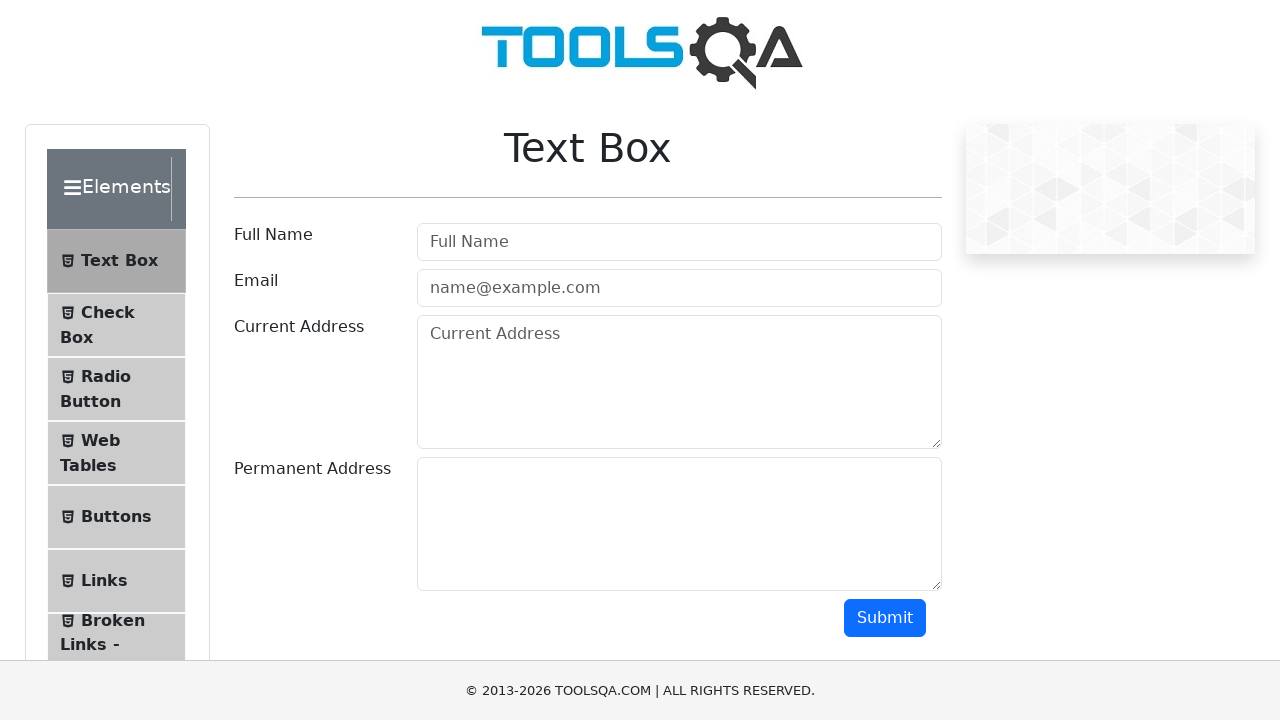

Filled user name field with 'Manager Autotest' on #userName
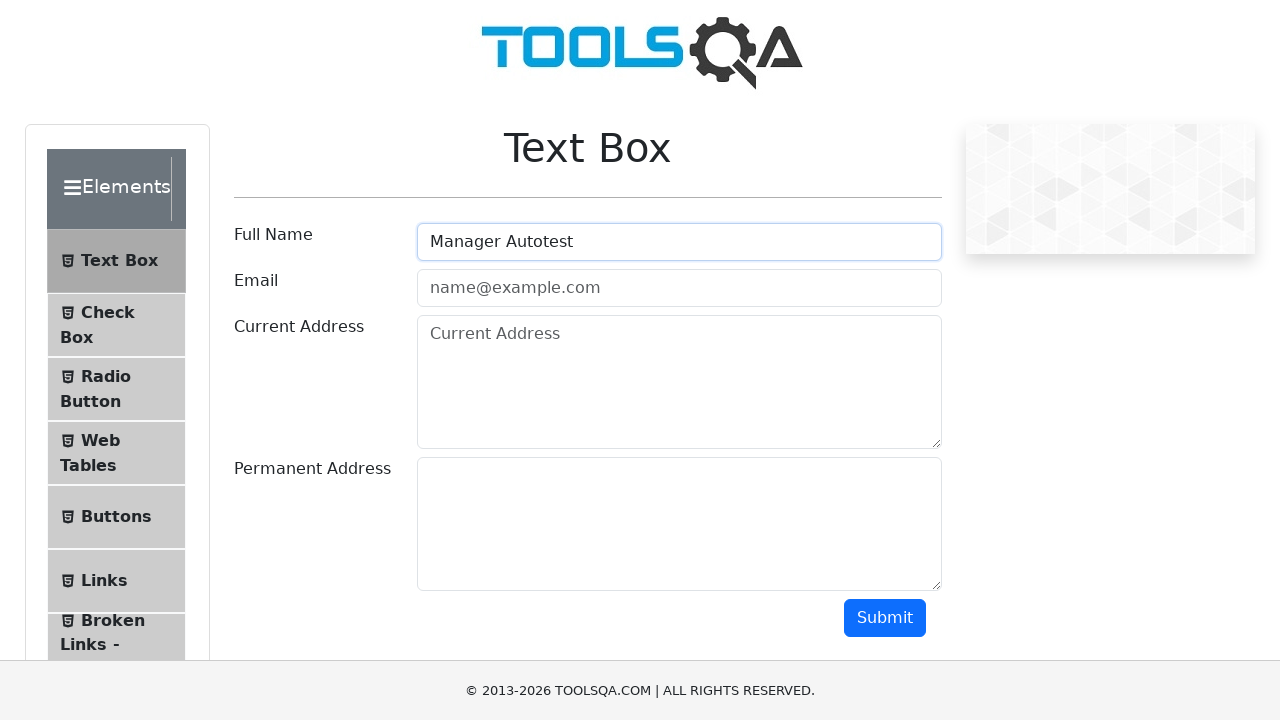

Filled email field with 'test@gmail.com' on #userEmail
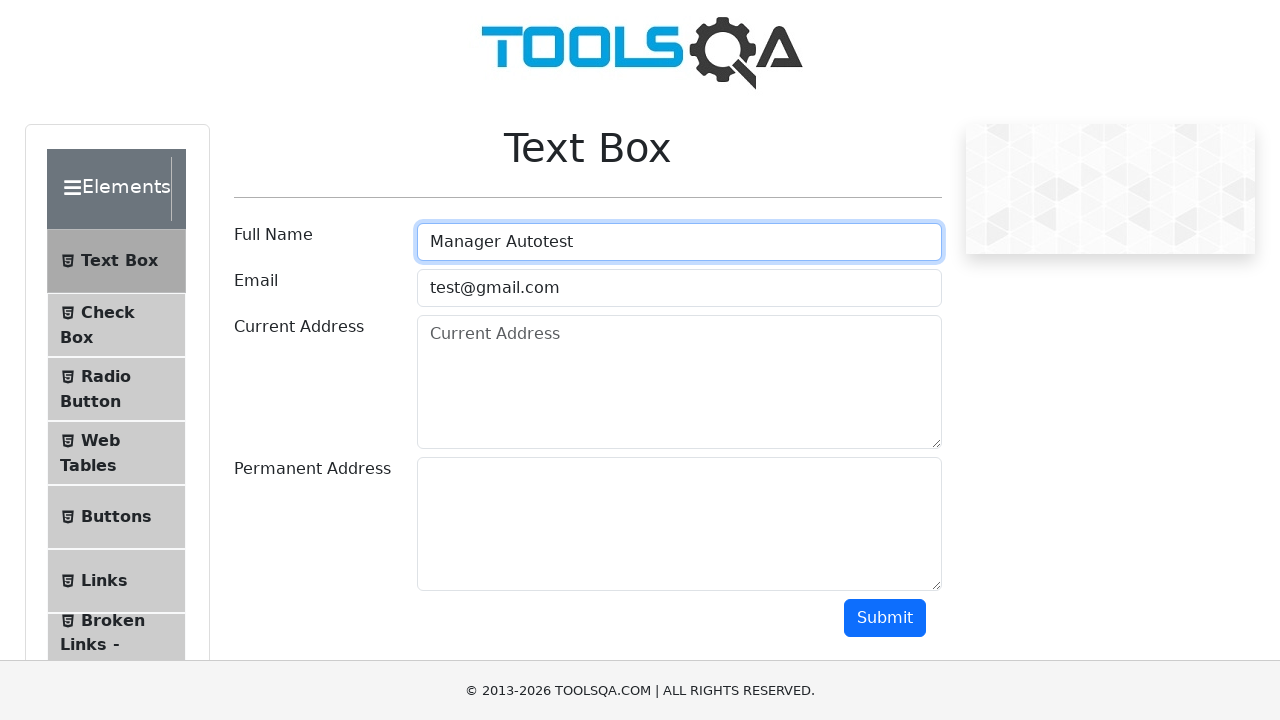

Filled current address field with 'Kazakhstan' on #currentAddress
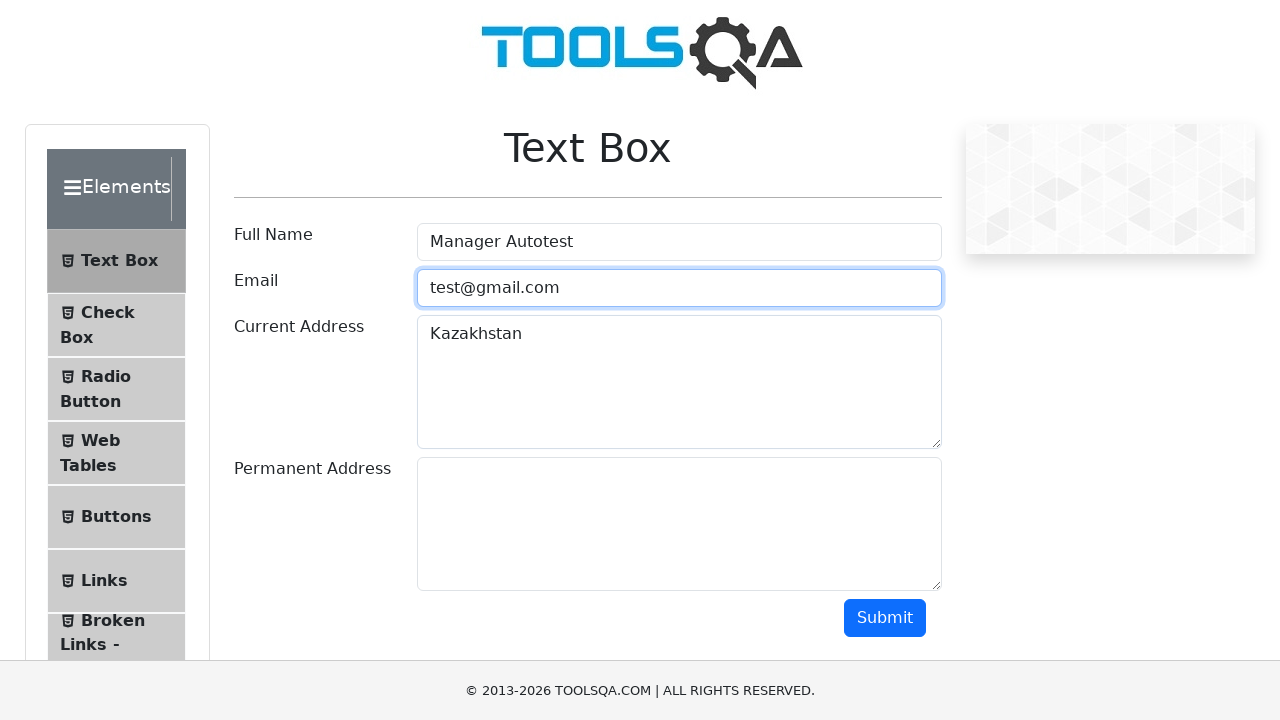

Filled permanent address field with 'Almaty' on #permanentAddress
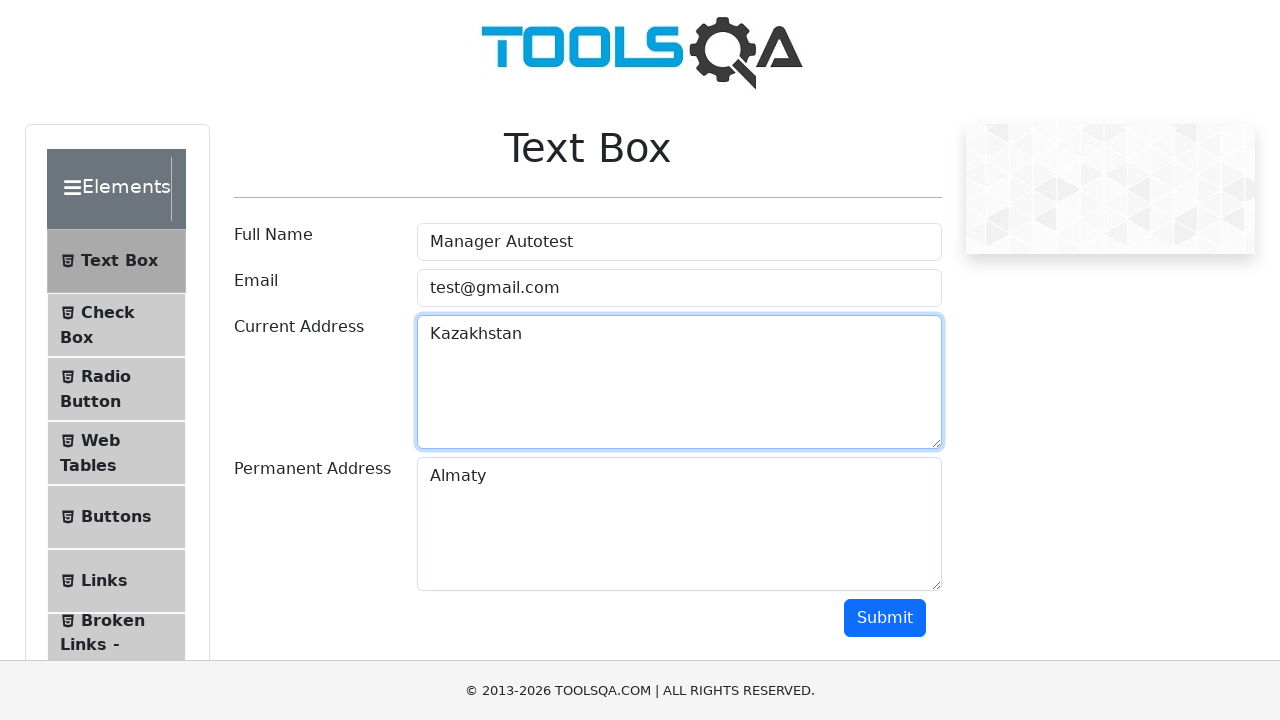

Scrolled to Submit button
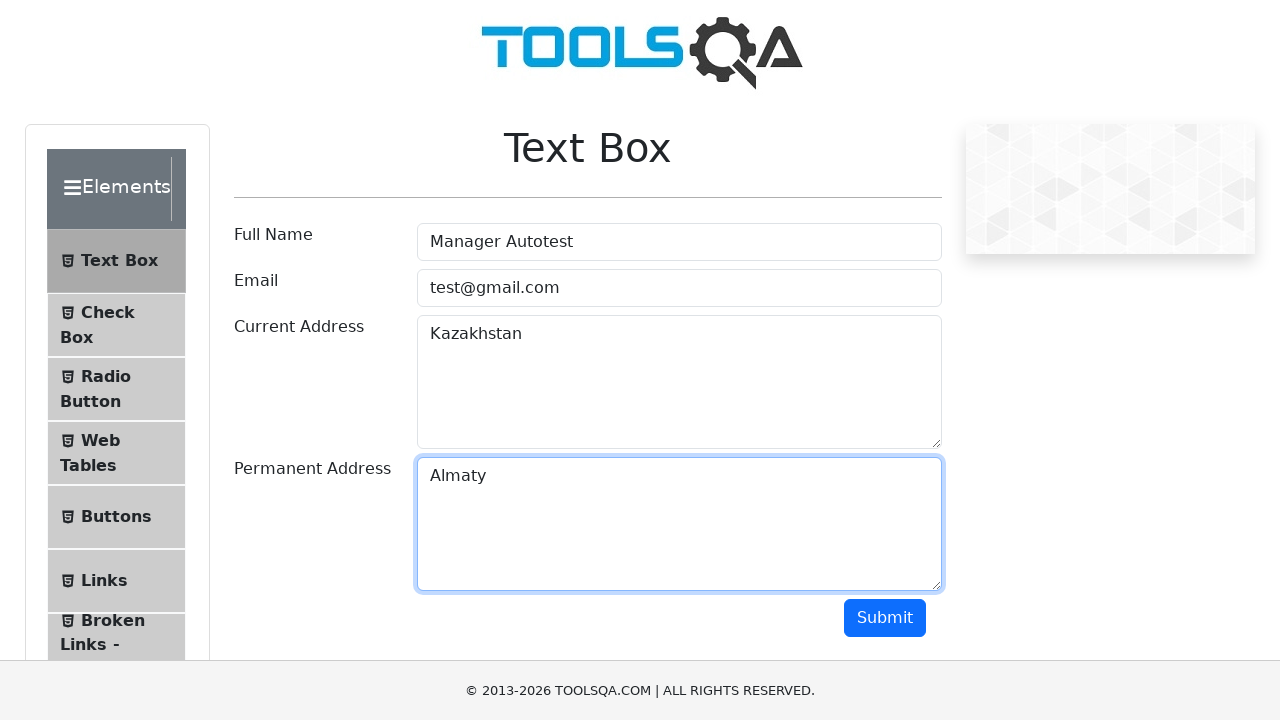

Clicked Submit button to submit the form at (885, 618) on #submit
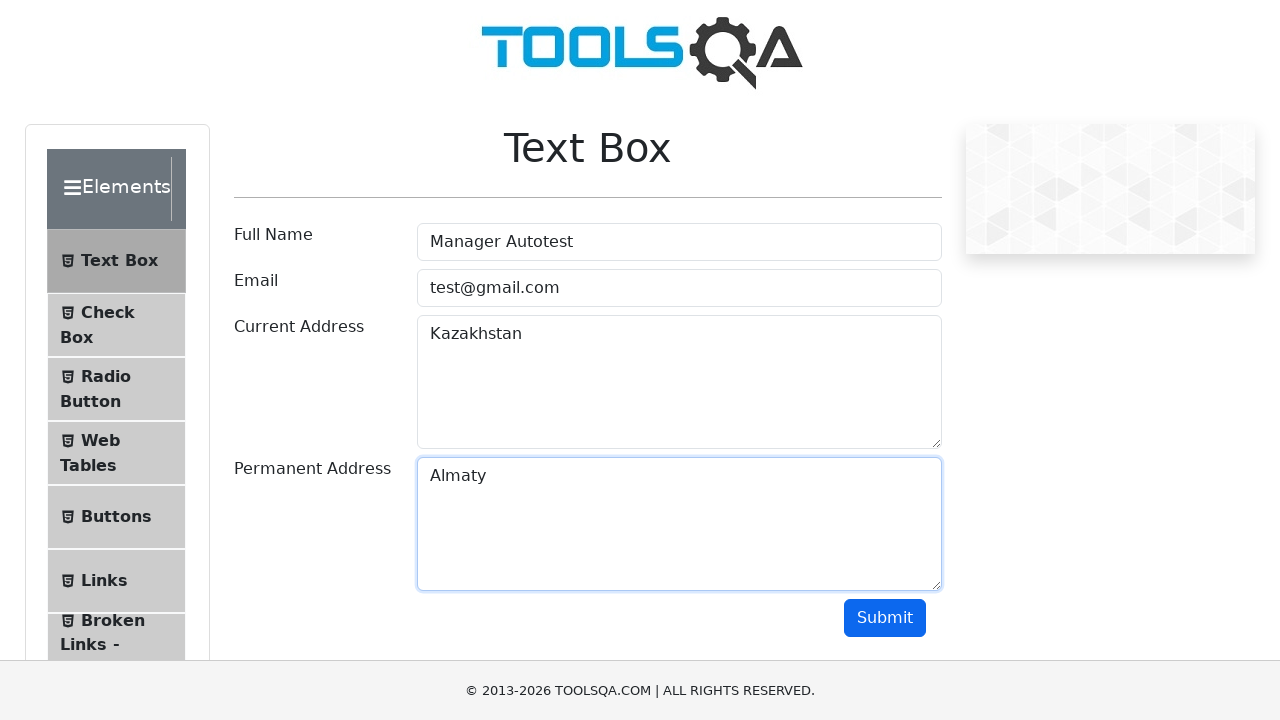

Output section loaded with name field
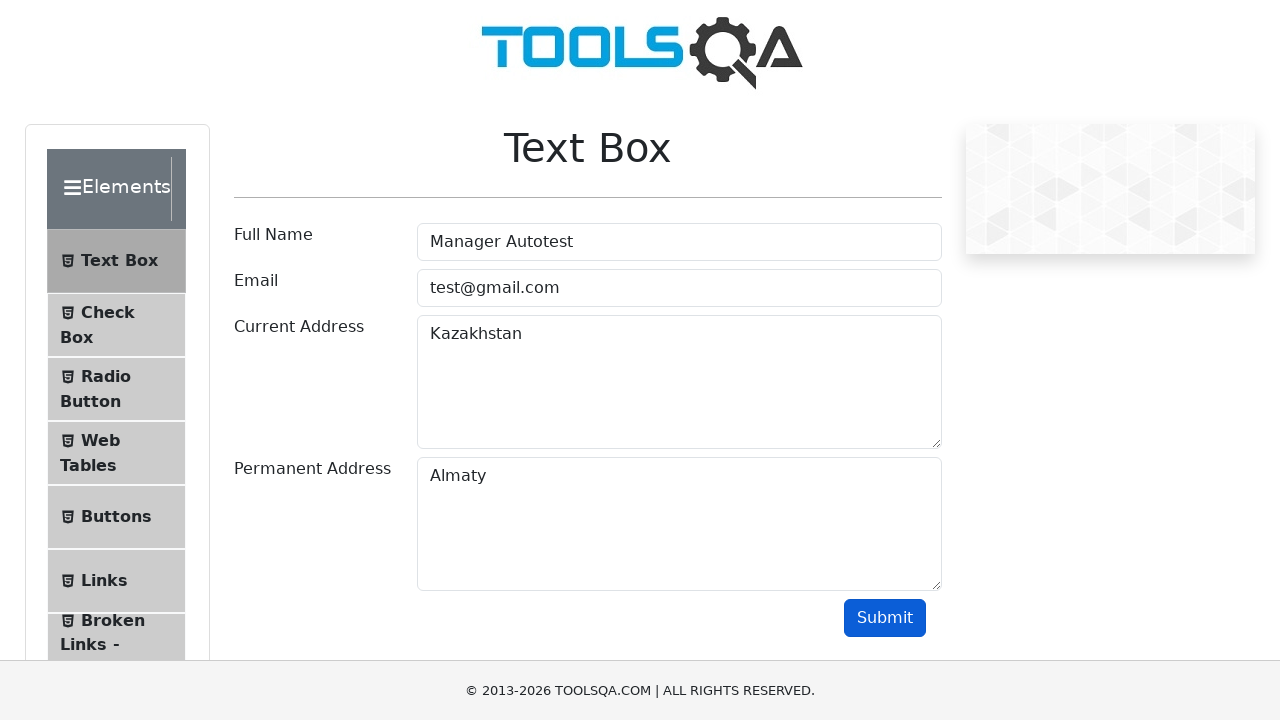

Verified output contains user name 'Manager Autotest'
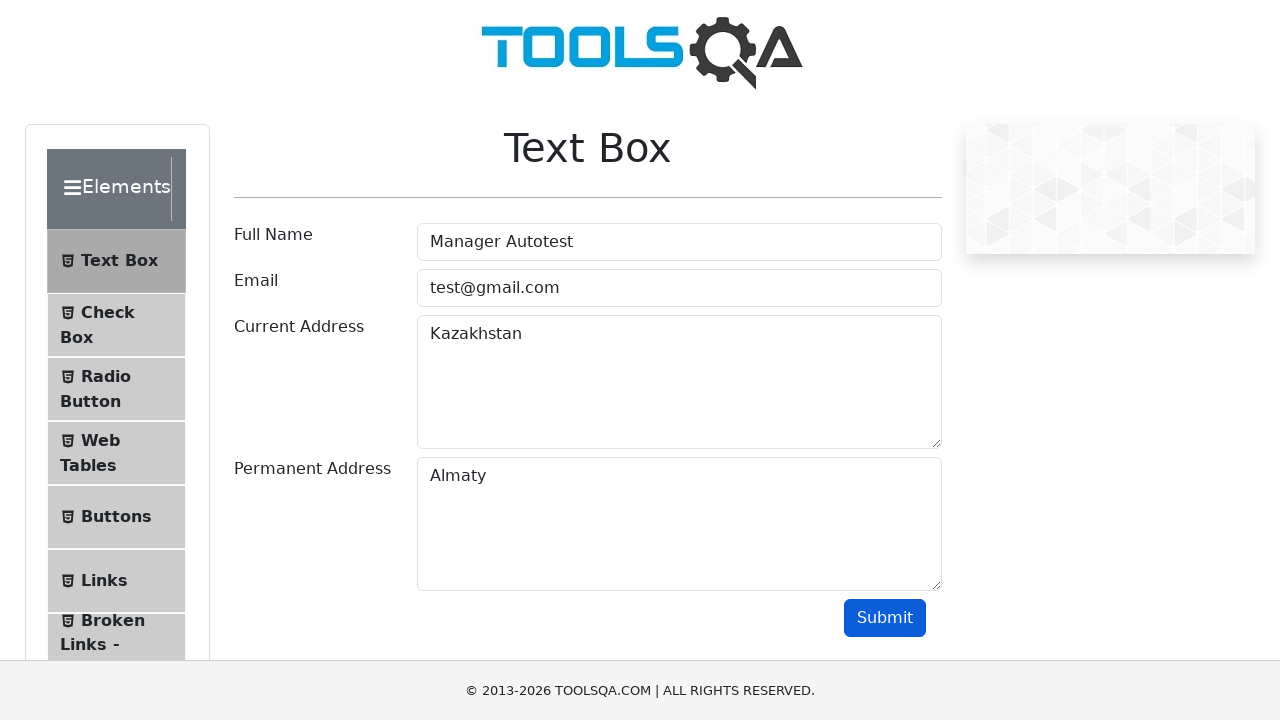

Verified output contains email 'test@gmail.com'
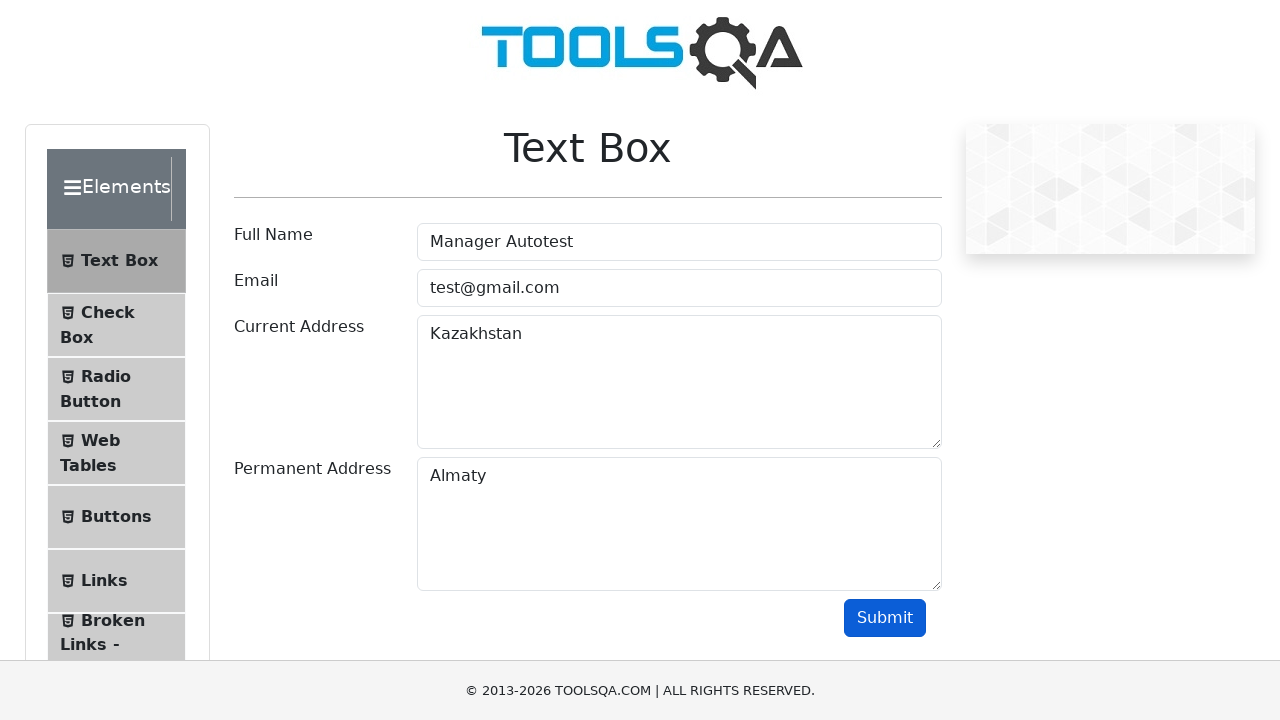

Verified output contains current address 'Kazakhstan'
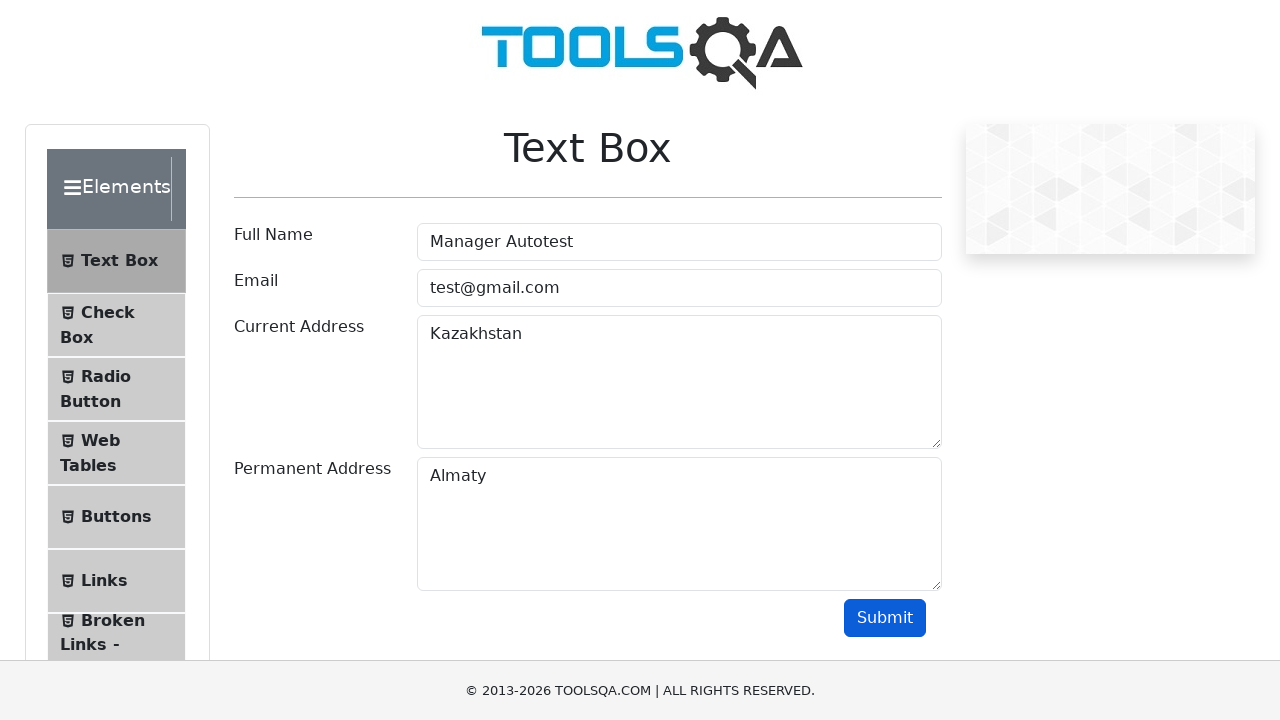

Verified output contains permanent address 'Almaty'
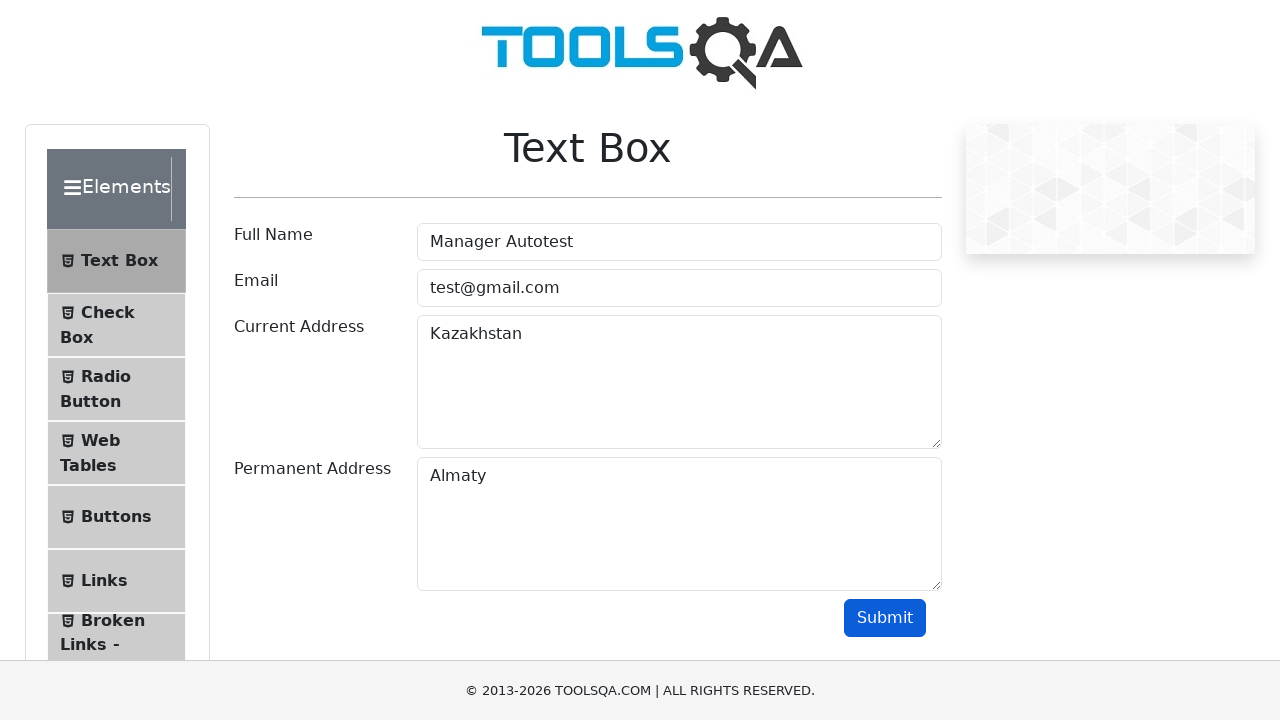

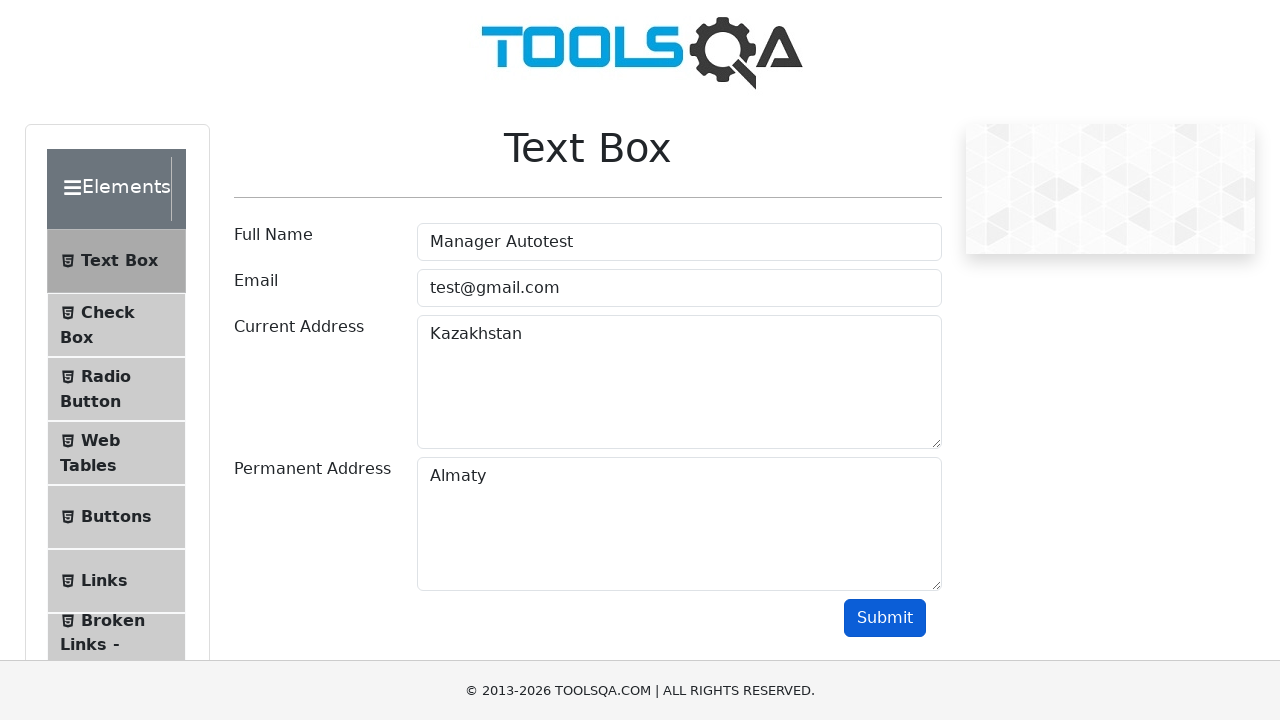